Clicks on the phone number tab in the authentication form and verifies the username field is displayed

Starting URL: https://b2c.passport.rt.ru/account_b2c/page

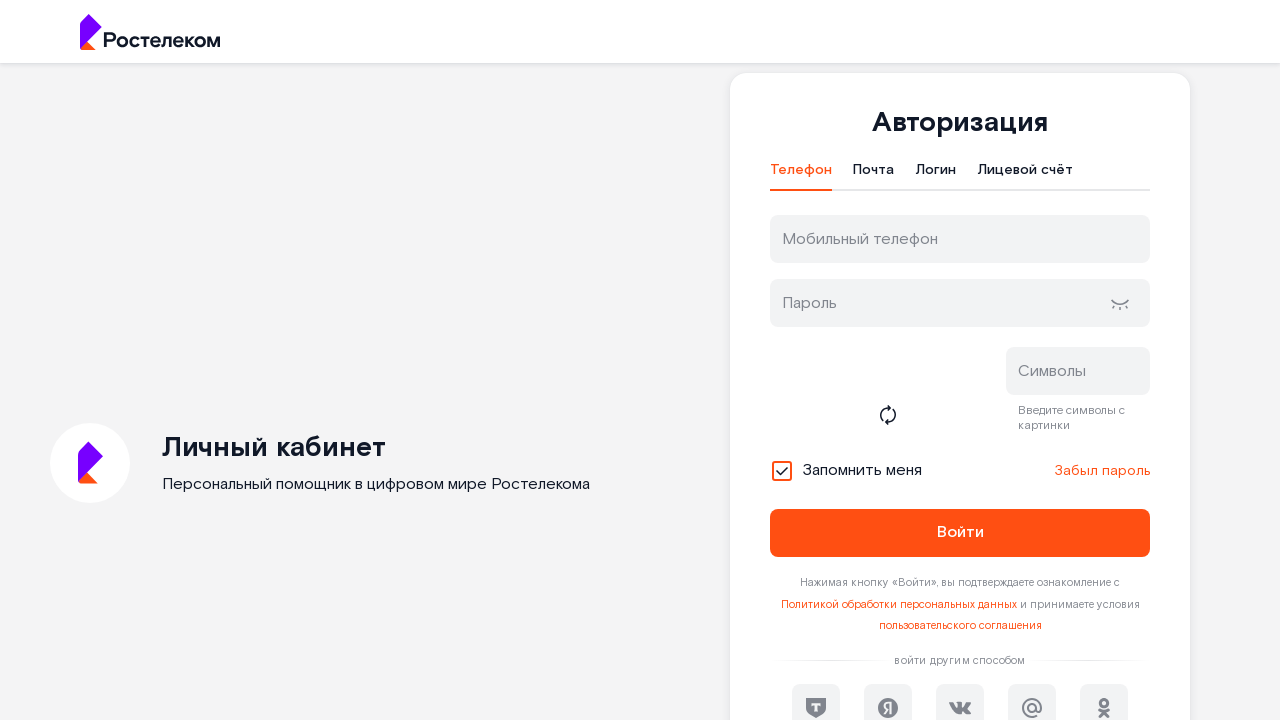

Navigated to authentication form page
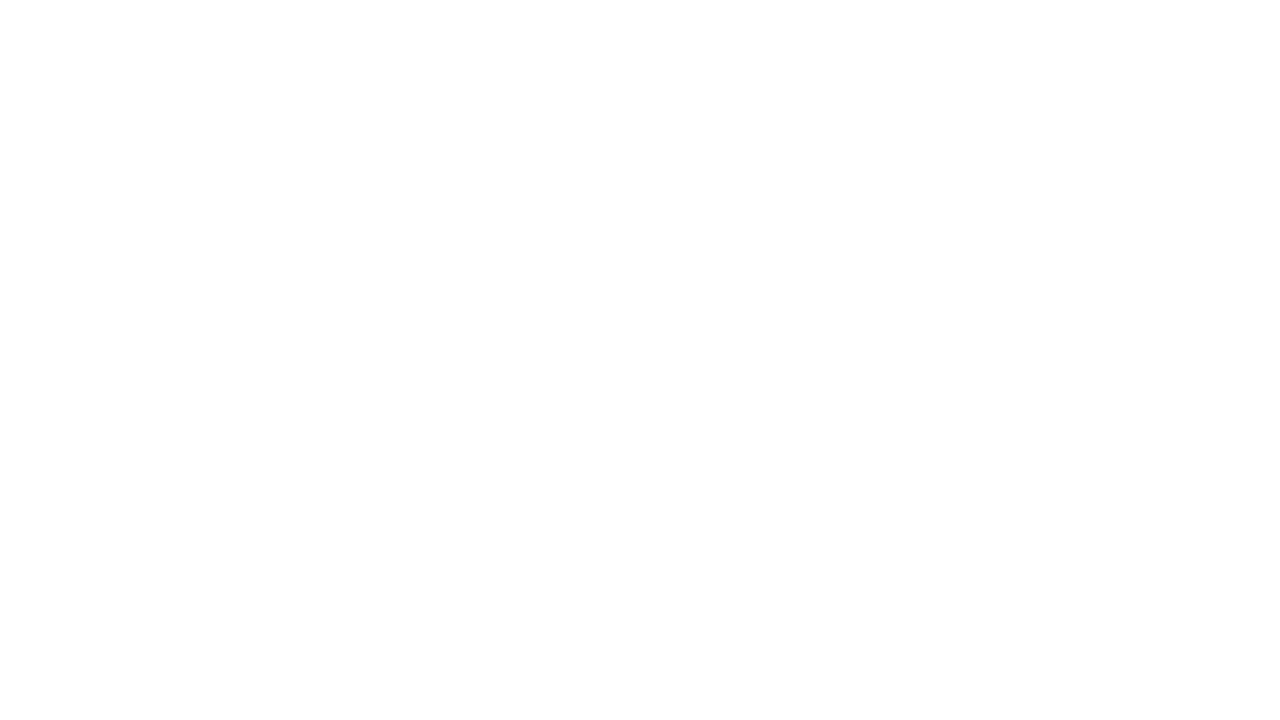

Clicked on phone number tab in authentication form at (800, 171) on xpath=//*[@id="t-btn-tab-phone"]
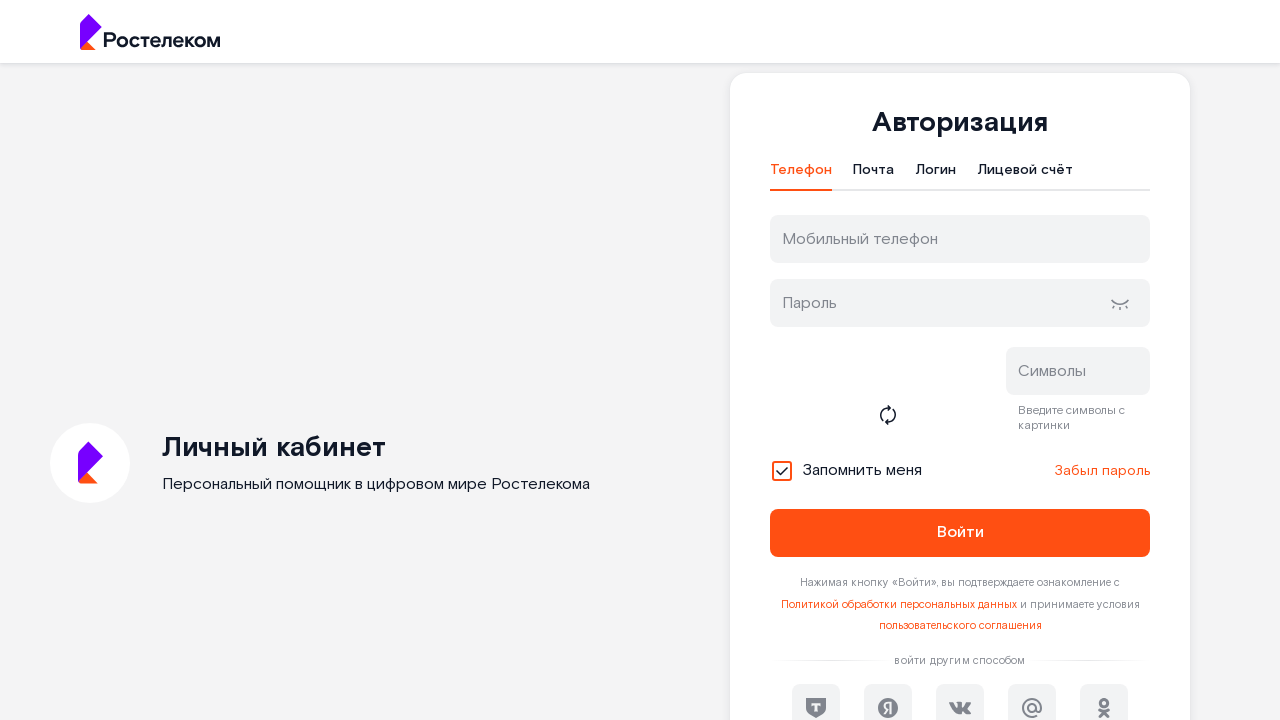

Username field is displayed and available
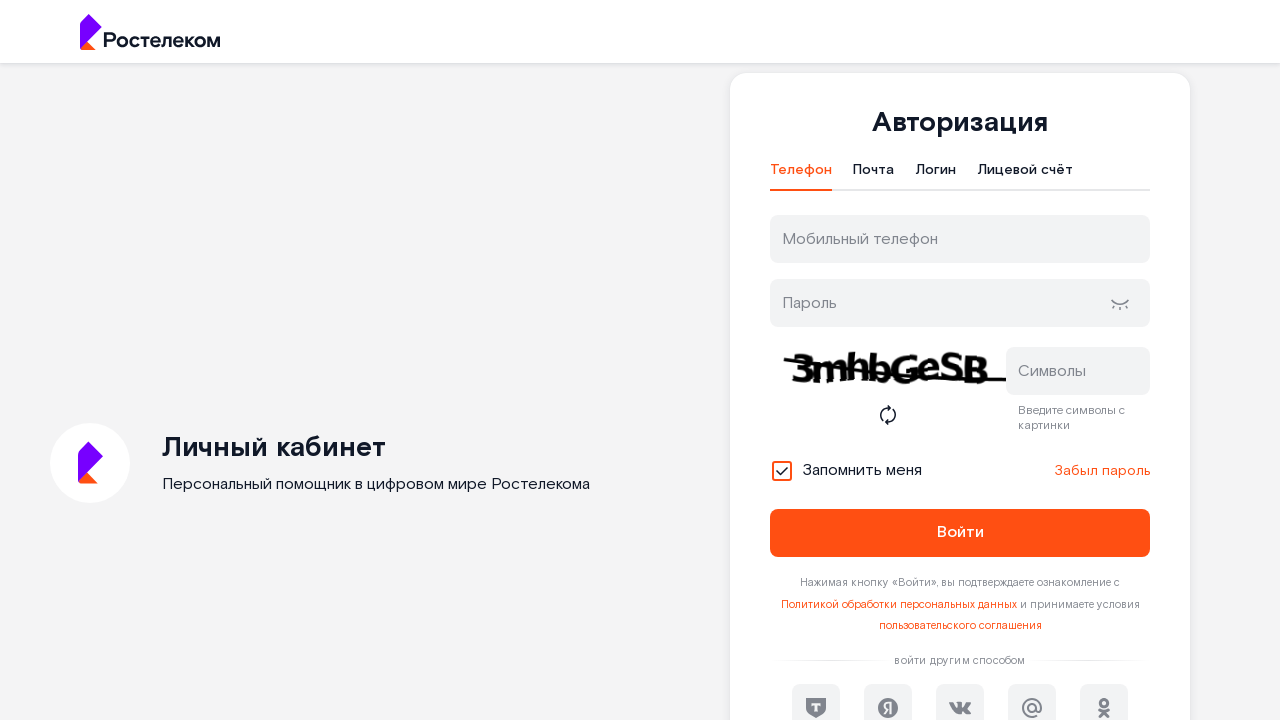

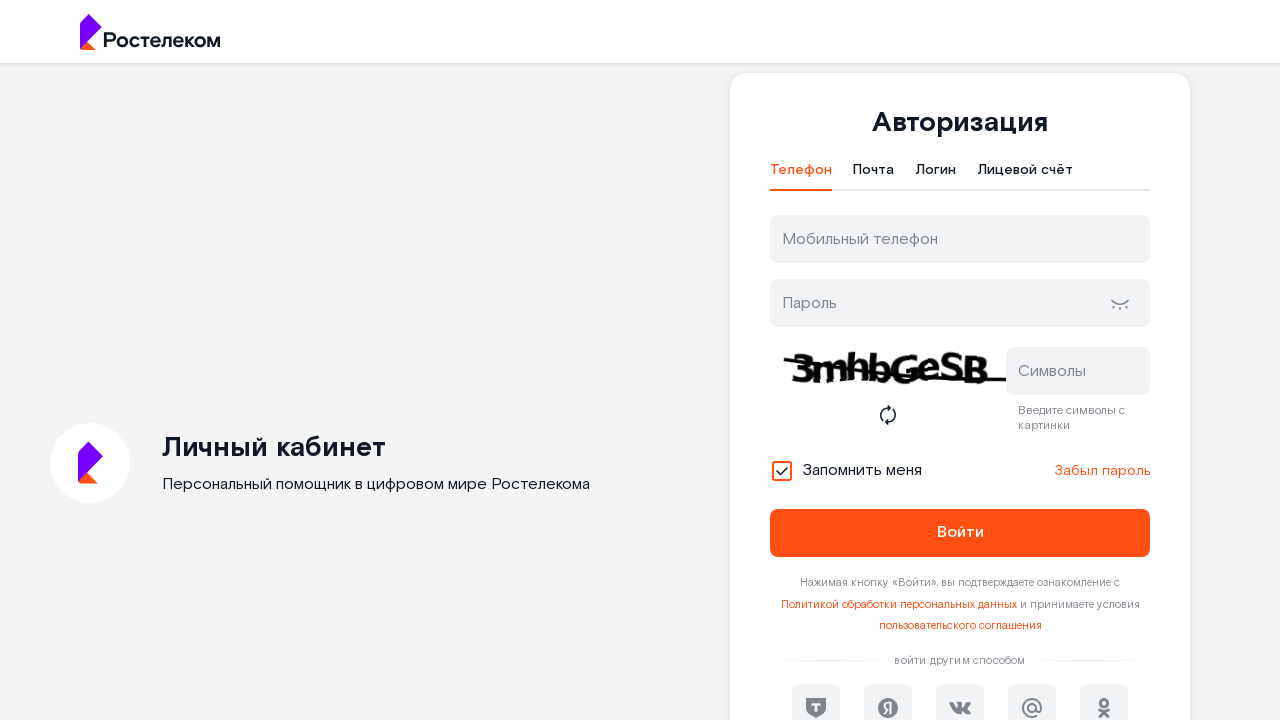